Tests drag and drop action from source element (box A) to target element (box B)

Starting URL: https://crossbrowsertesting.github.io/drag-and-drop

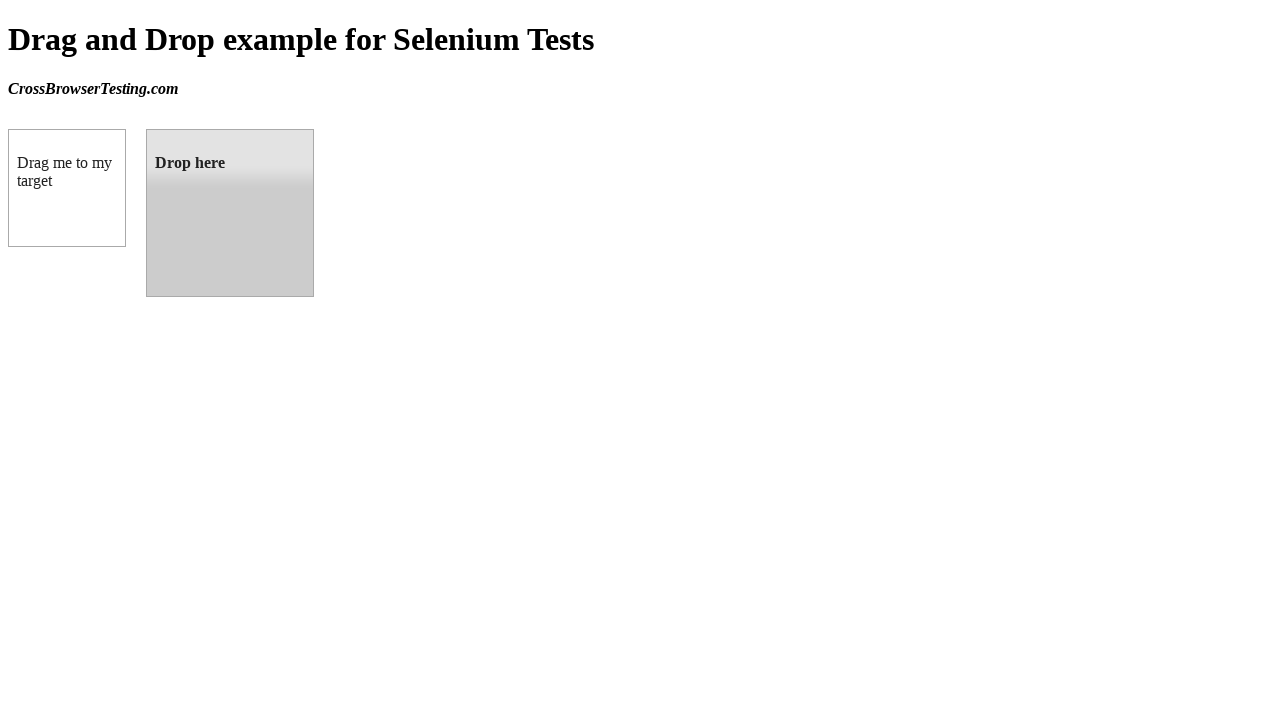

Navigated to drag and drop test page
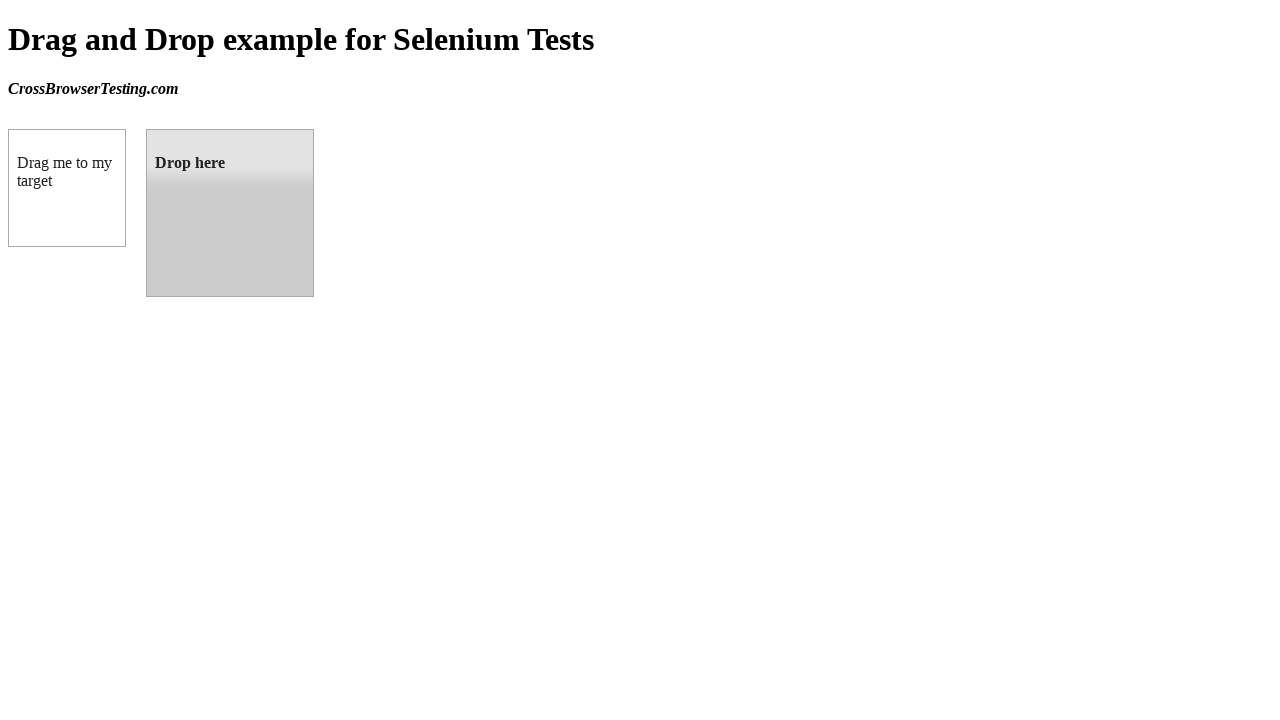

Located source element (box A)
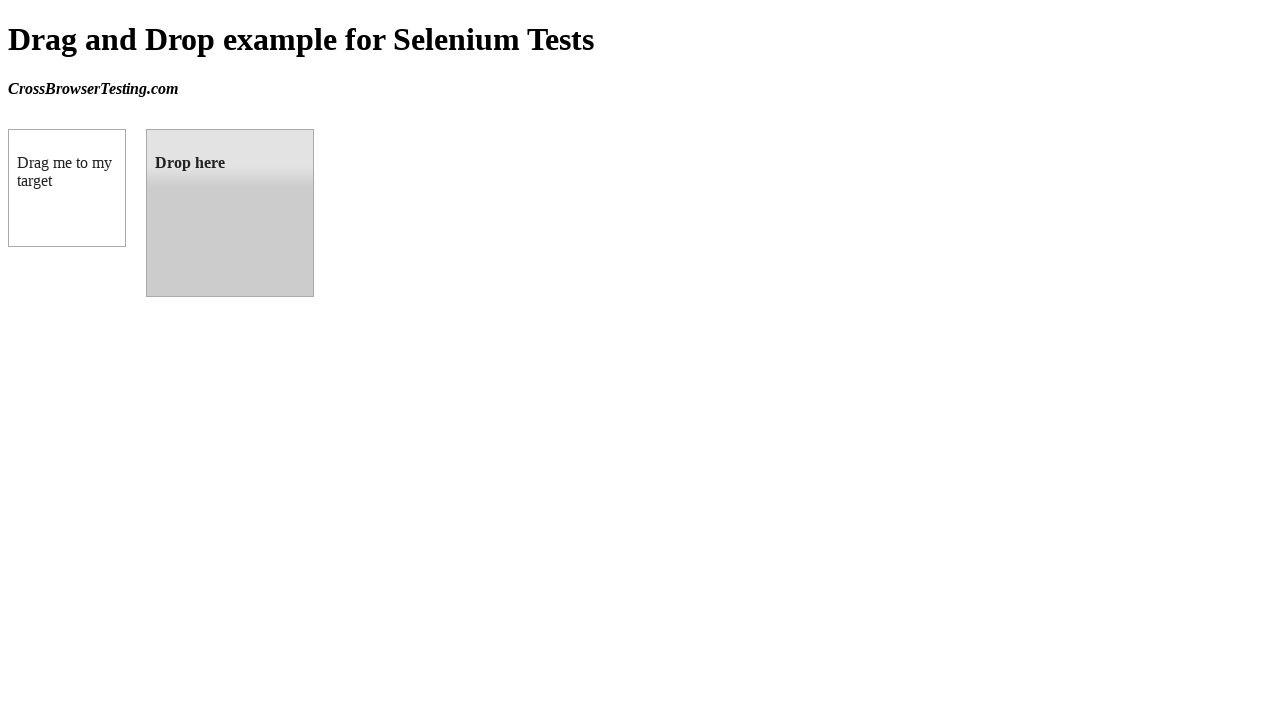

Located target element (box B)
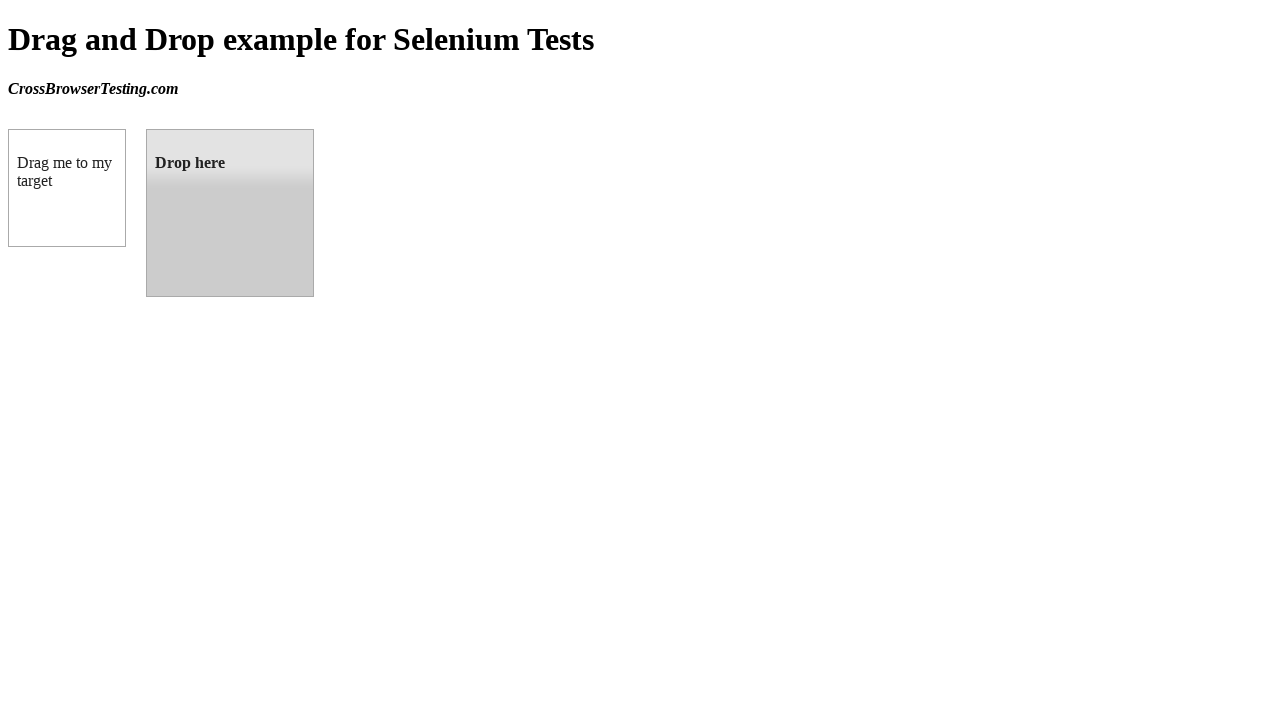

Performed drag and drop action from box A to box B at (230, 213)
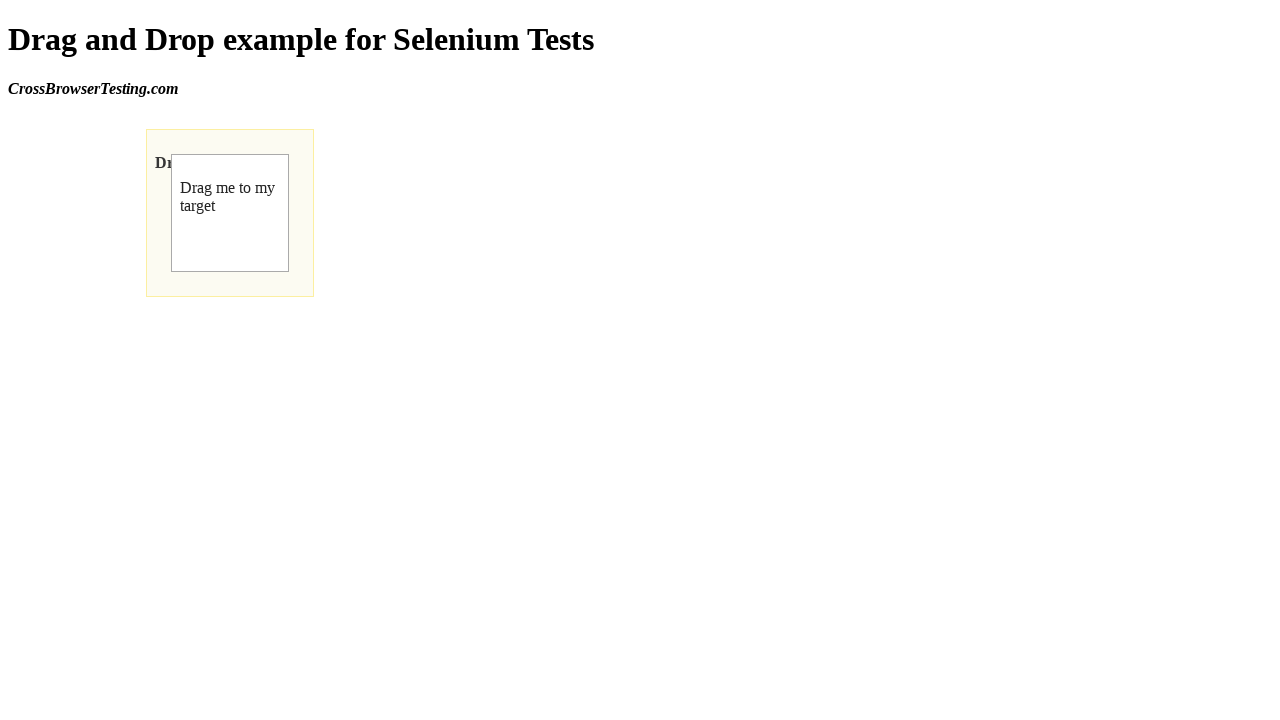

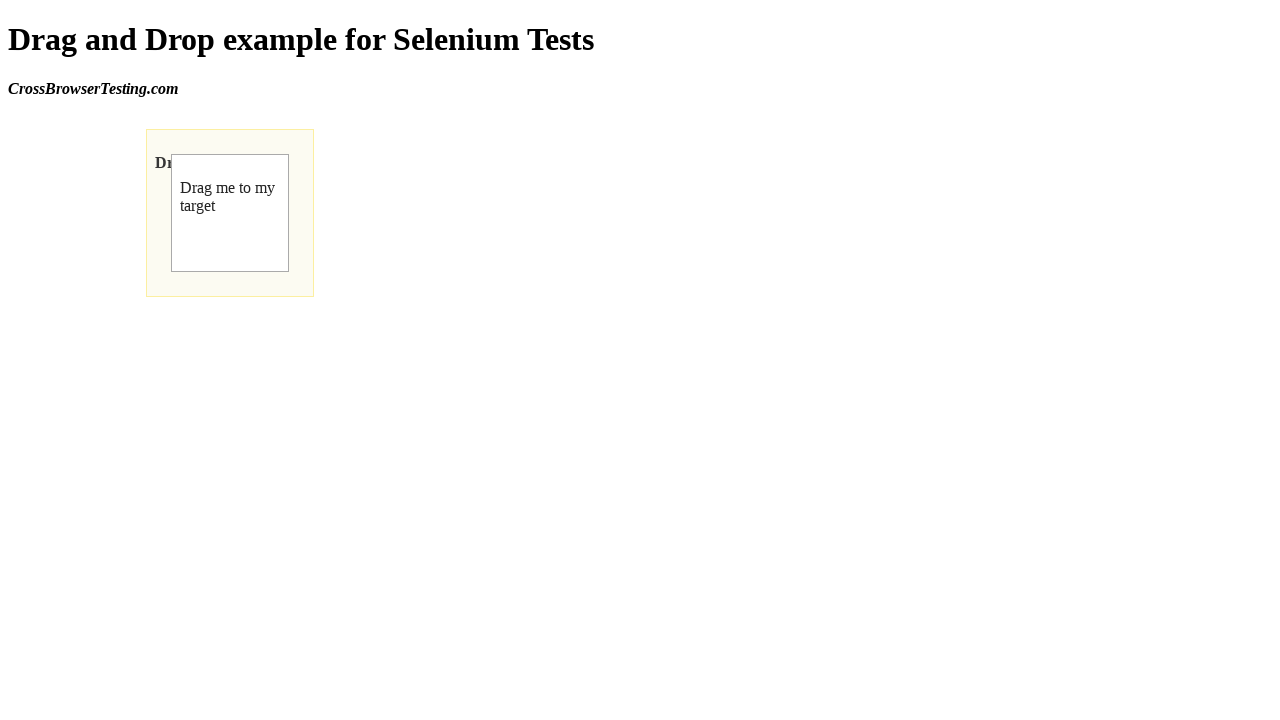